Navigates through the Swarthmore College course catalog by clicking on department links and verifying course listings are displayed, then navigating back to the main catalog page.

Starting URL: https://catalog.swarthmore.edu/content.php?catoid=7&navoid=194

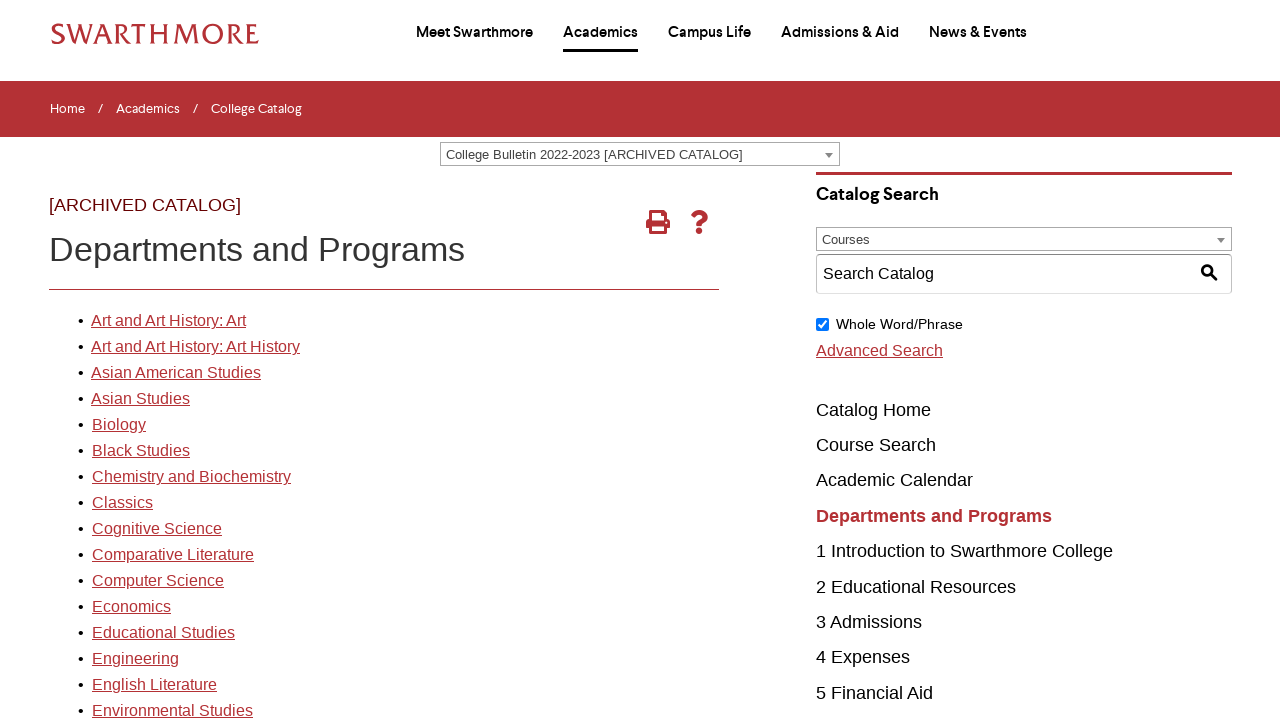

Department list loaded on main catalog page
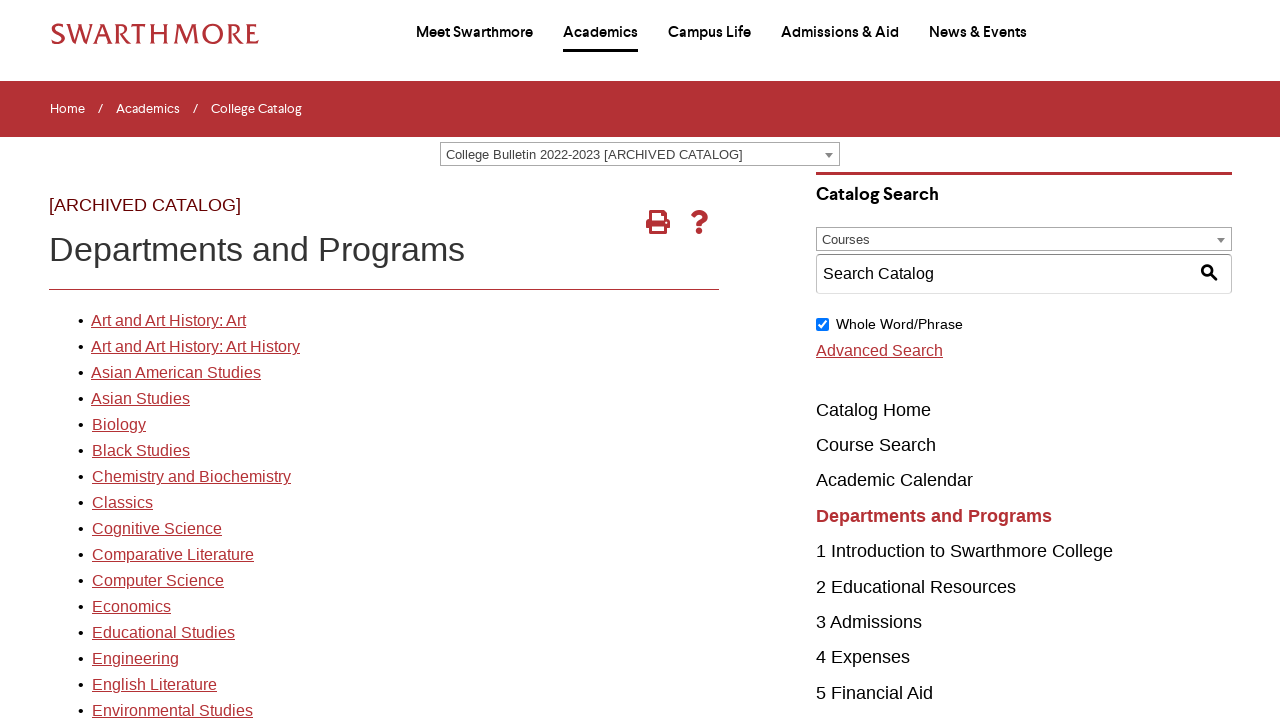

Clicked on first department link in catalog at (168, 321) on xpath=//*[@id="gateway-page"]/body/table/tbody/tr[3]/td[1]/table/tbody/tr[2]/td[
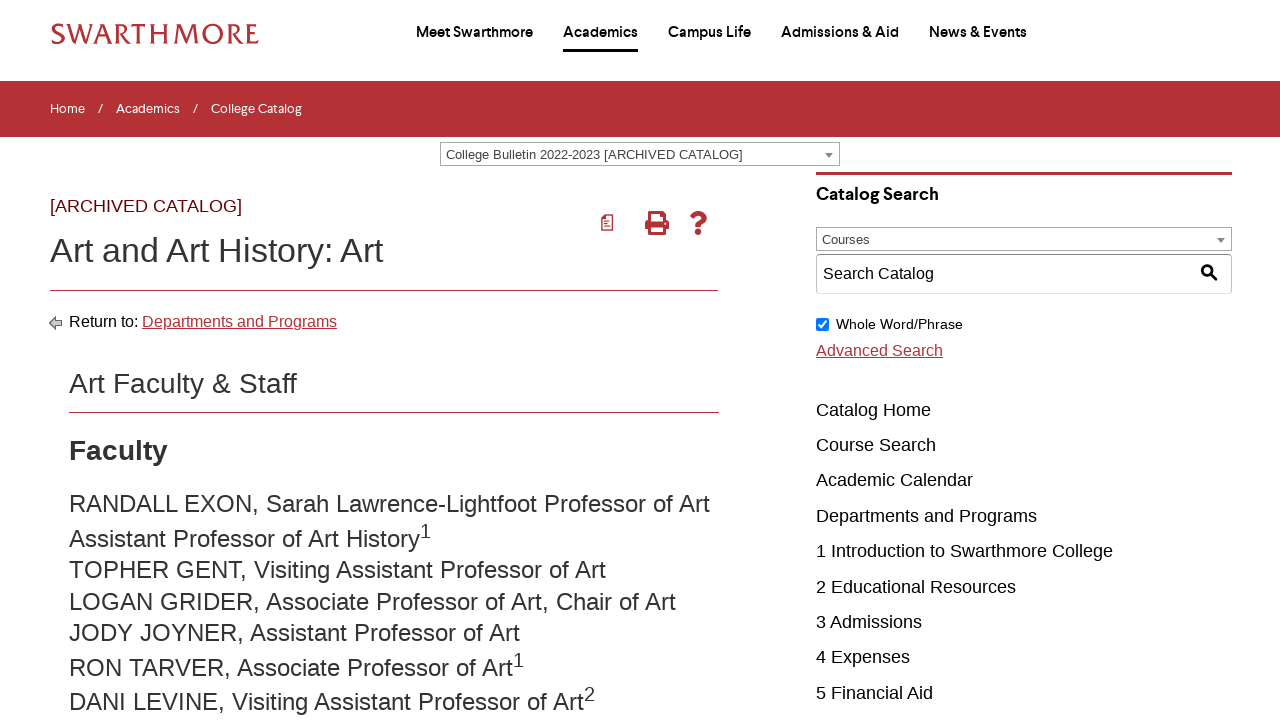

Course listings loaded on department page
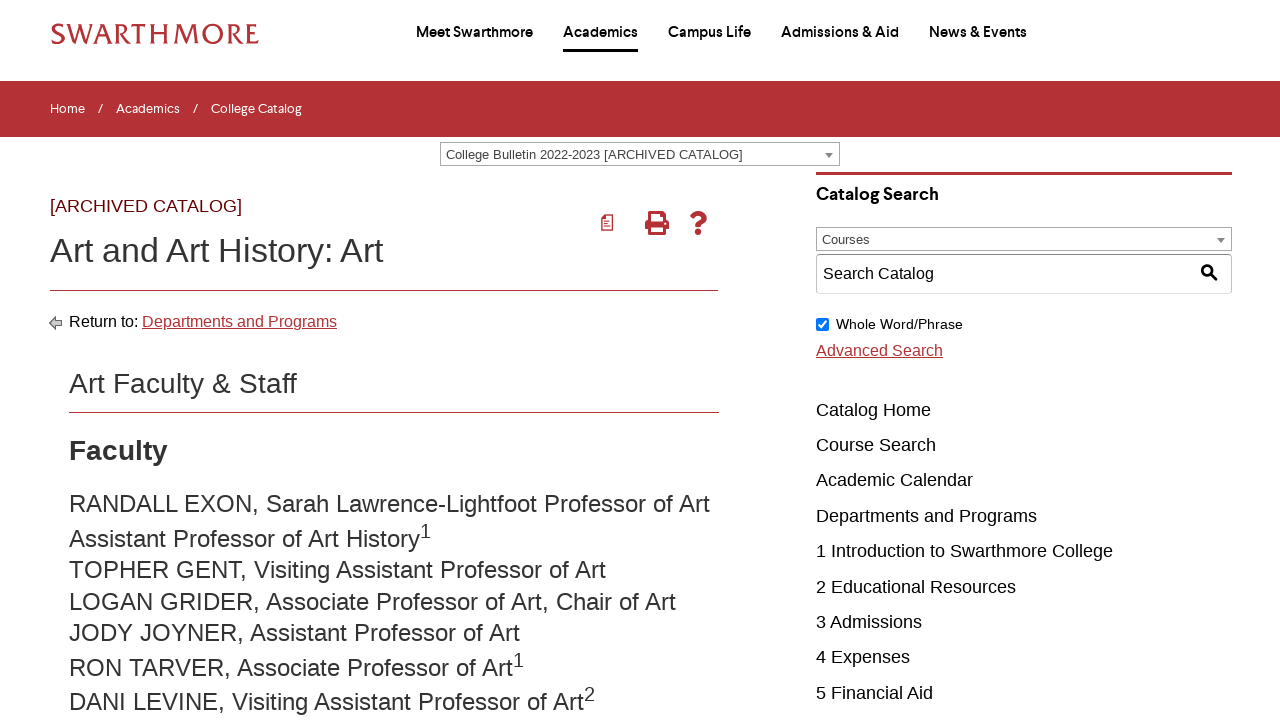

Course links are visible on department page
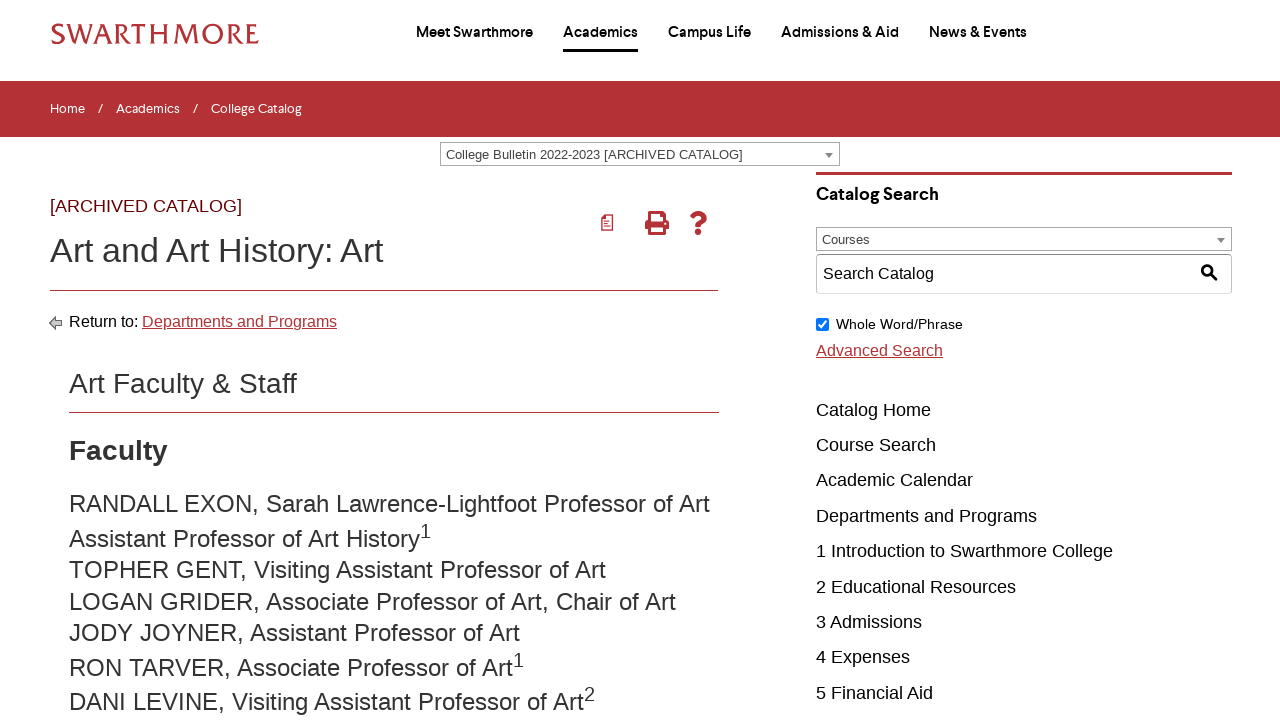

Navigated back to main catalog page
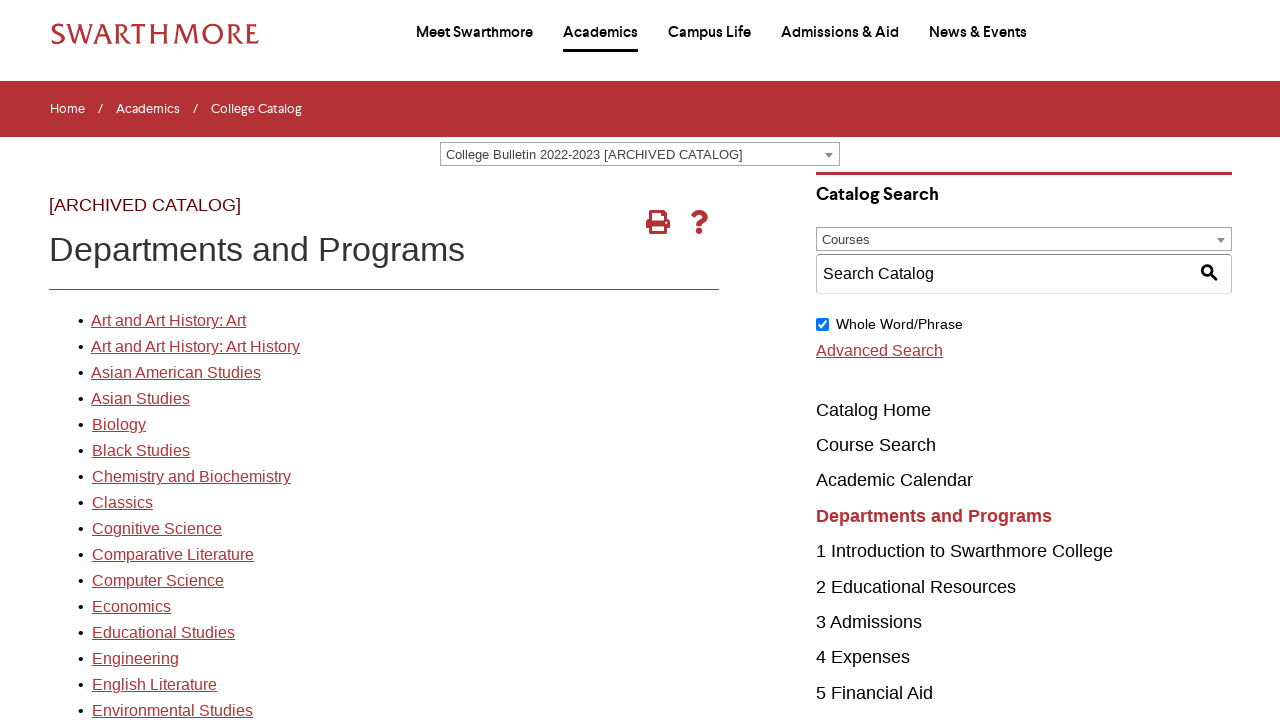

Verified return to main catalog page with department list visible
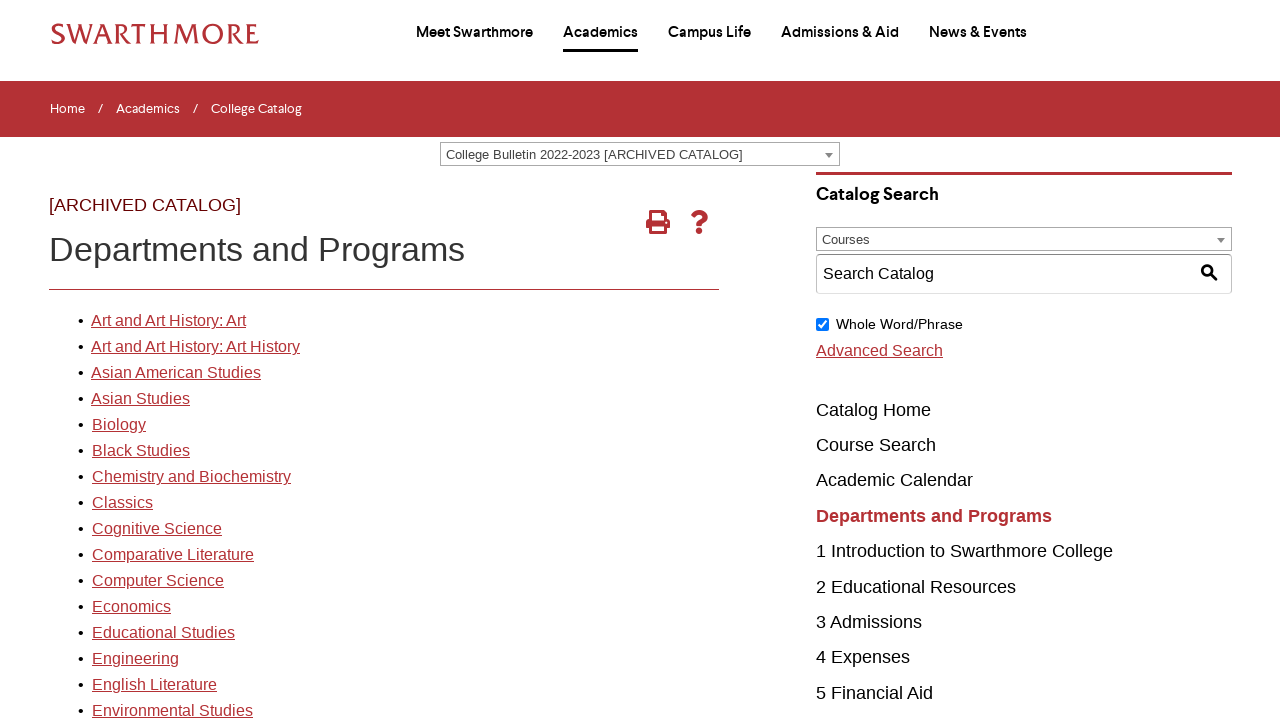

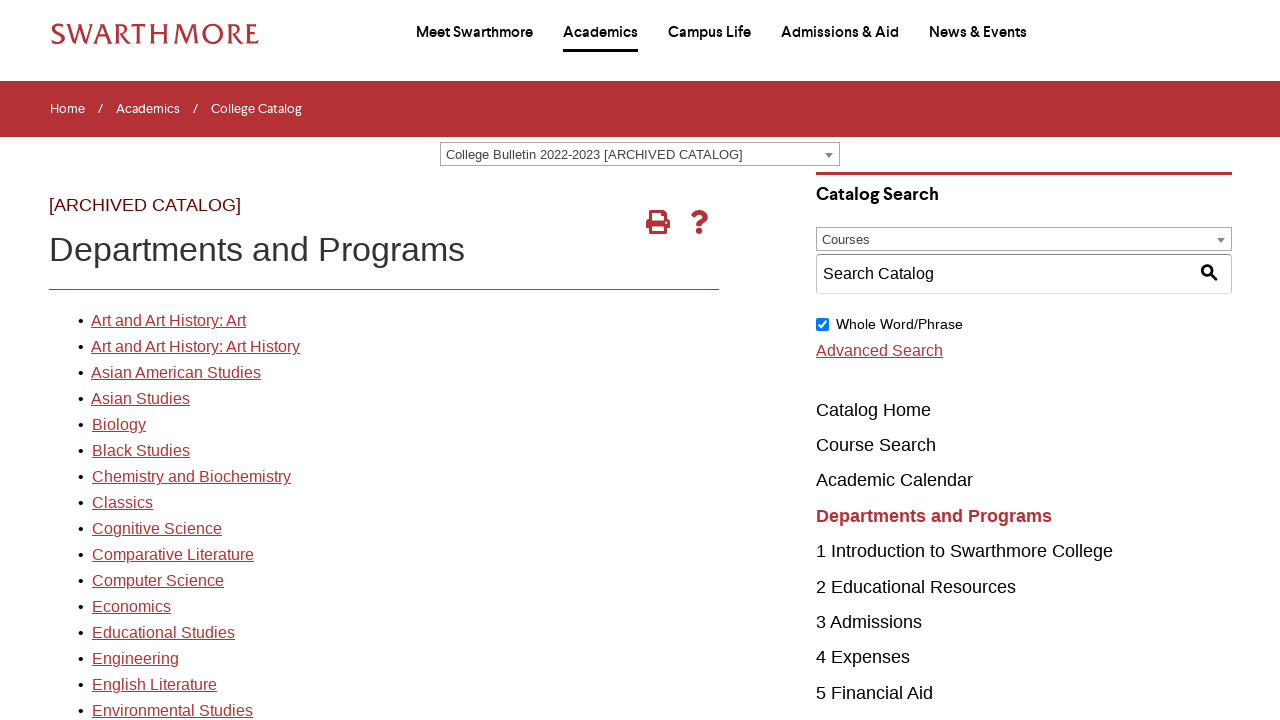